Automates the Cookie Clicker game by selecting English language, repeatedly clicking the cookie, and periodically purchasing the best available upgrade for a set duration.

Starting URL: https://ozh.github.io/cookieclicker/

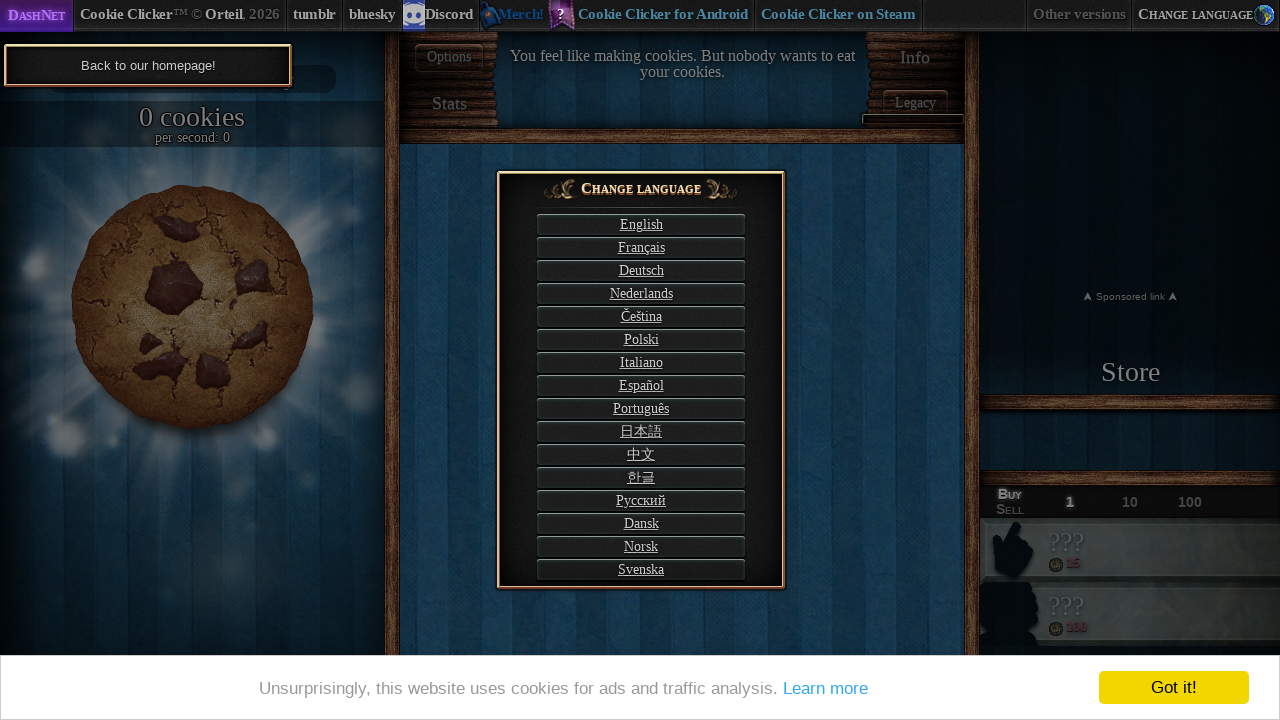

Waited for page to load (networkidle)
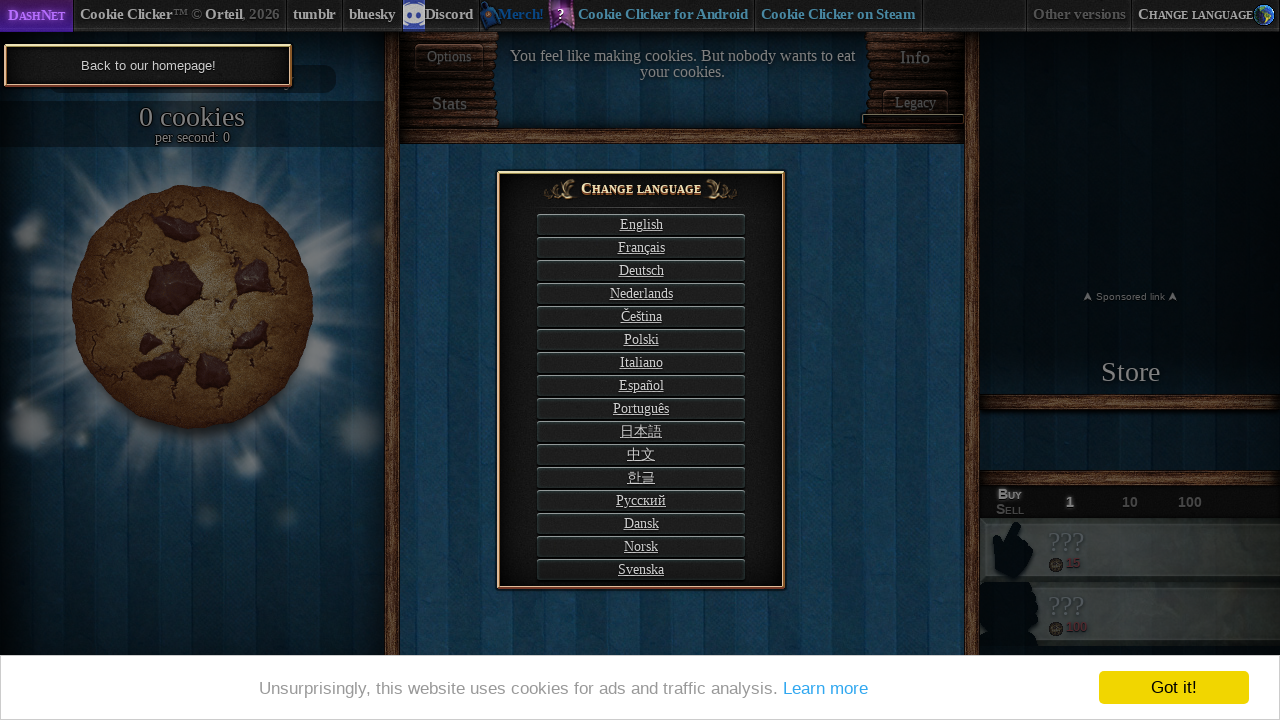

Clicked English language button at (641, 224) on #langSelect-EN
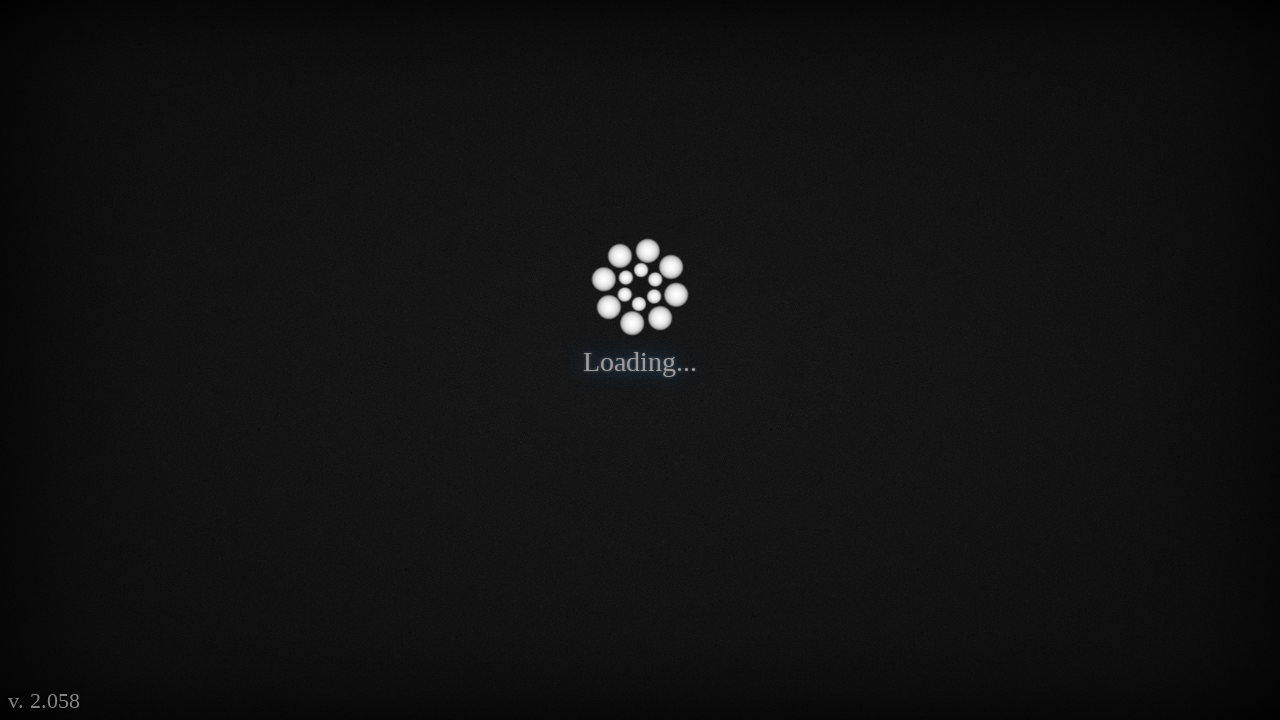

Waited 3 seconds for game to load after language selection
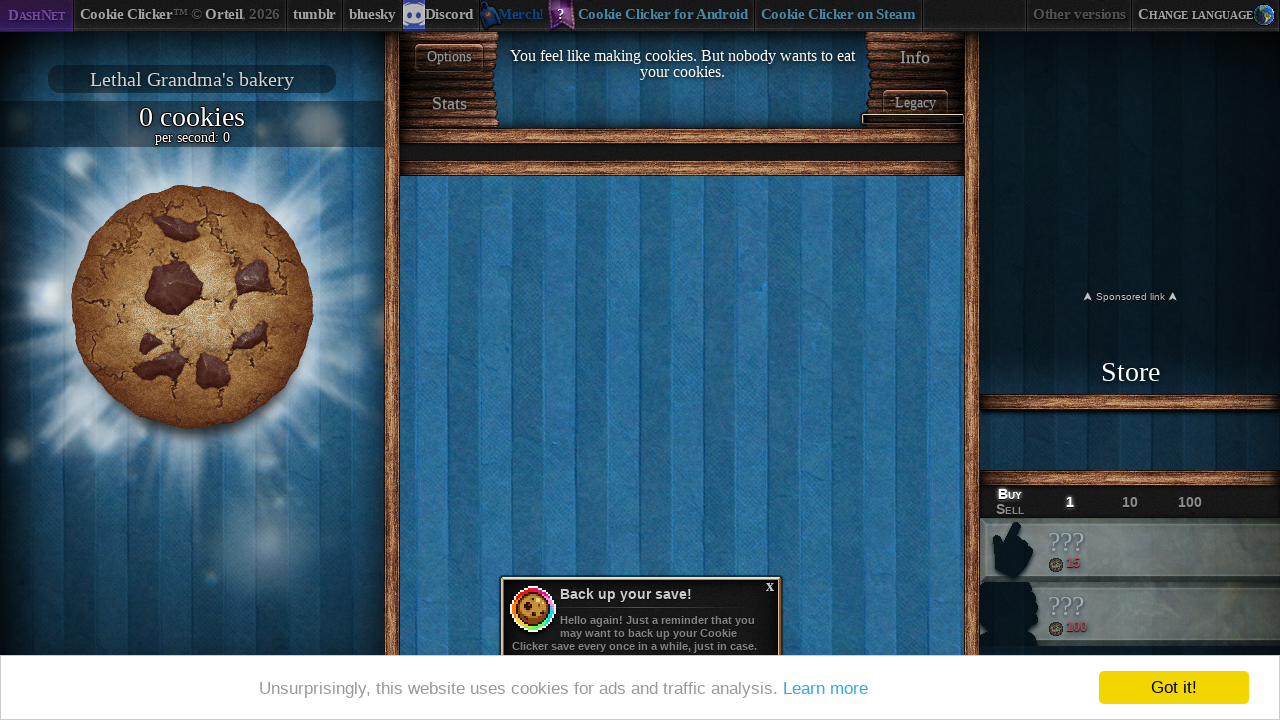

Waited 2 seconds for page initialization
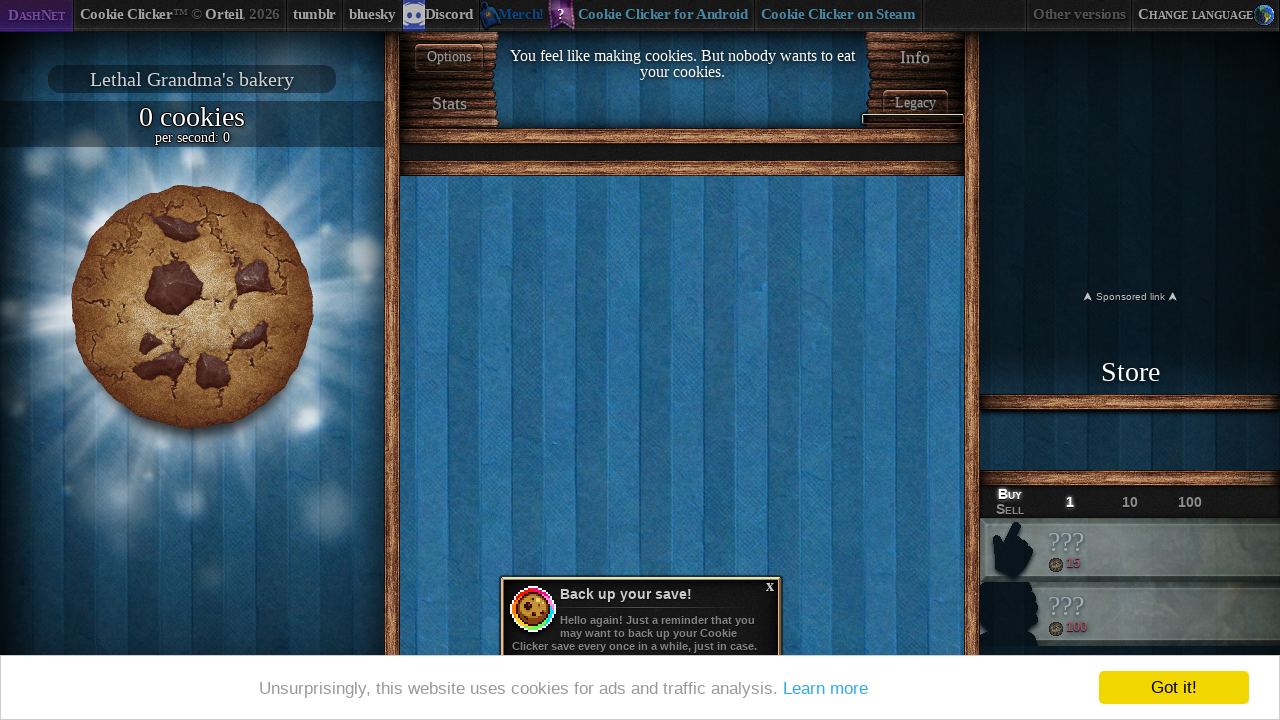

Big cookie element is visible
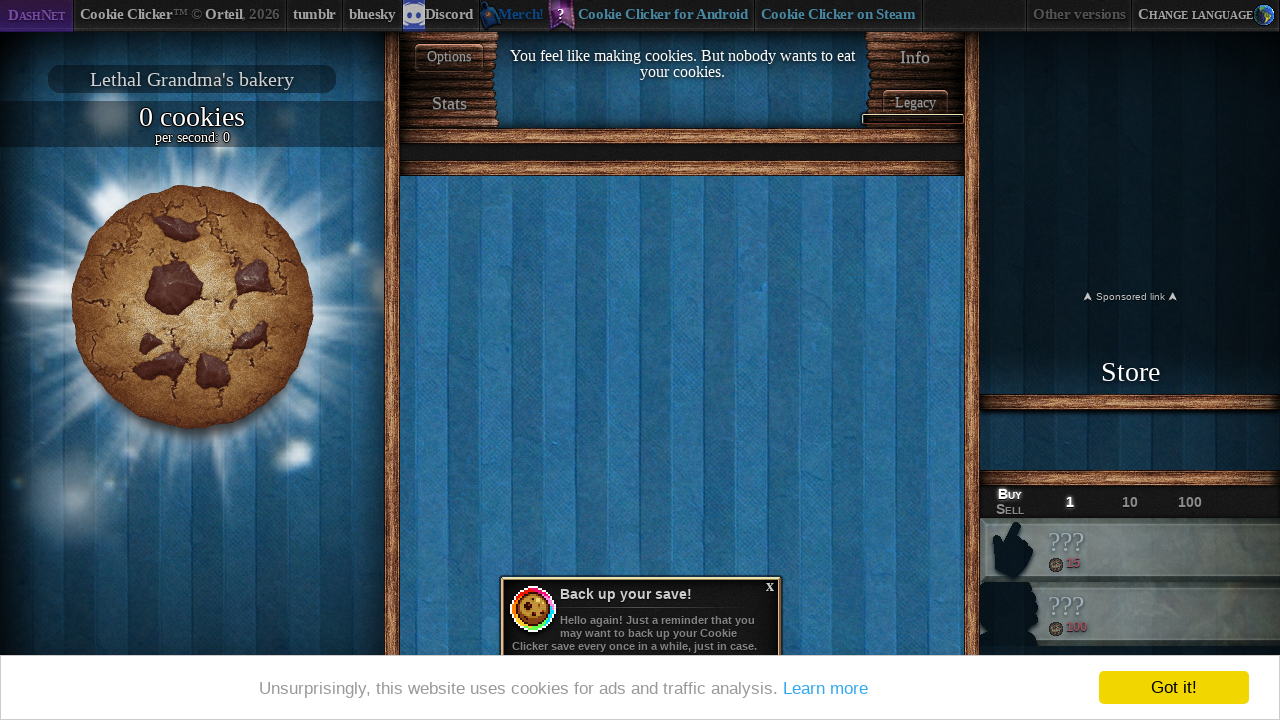

Clicked the big cookie at (192, 307) on #bigCookie
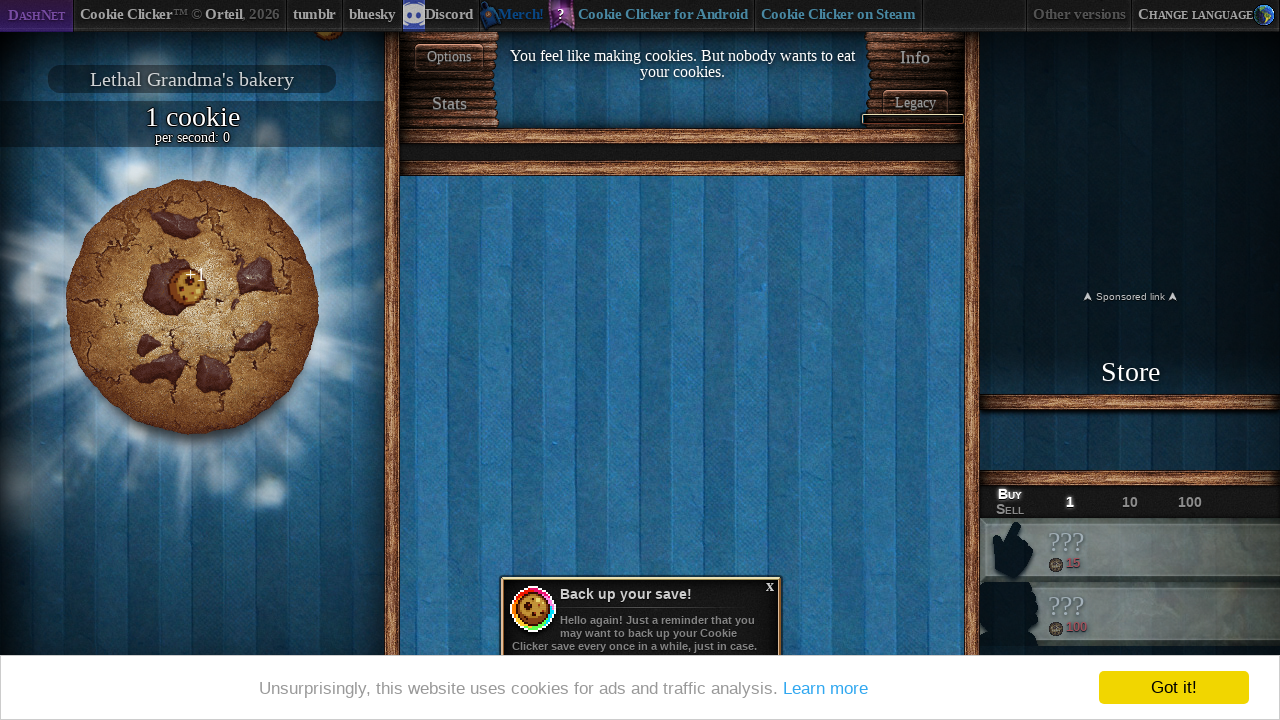

Clicked the big cookie at (192, 307) on #bigCookie
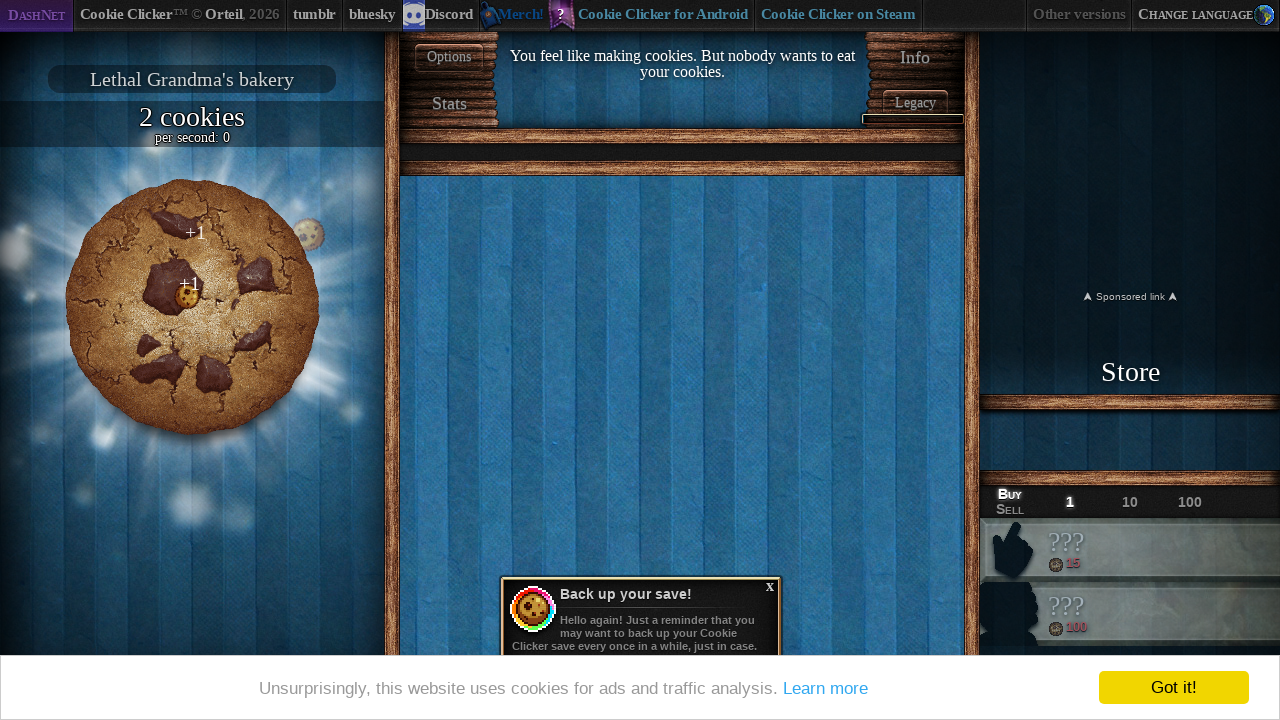

Clicked the big cookie at (192, 307) on #bigCookie
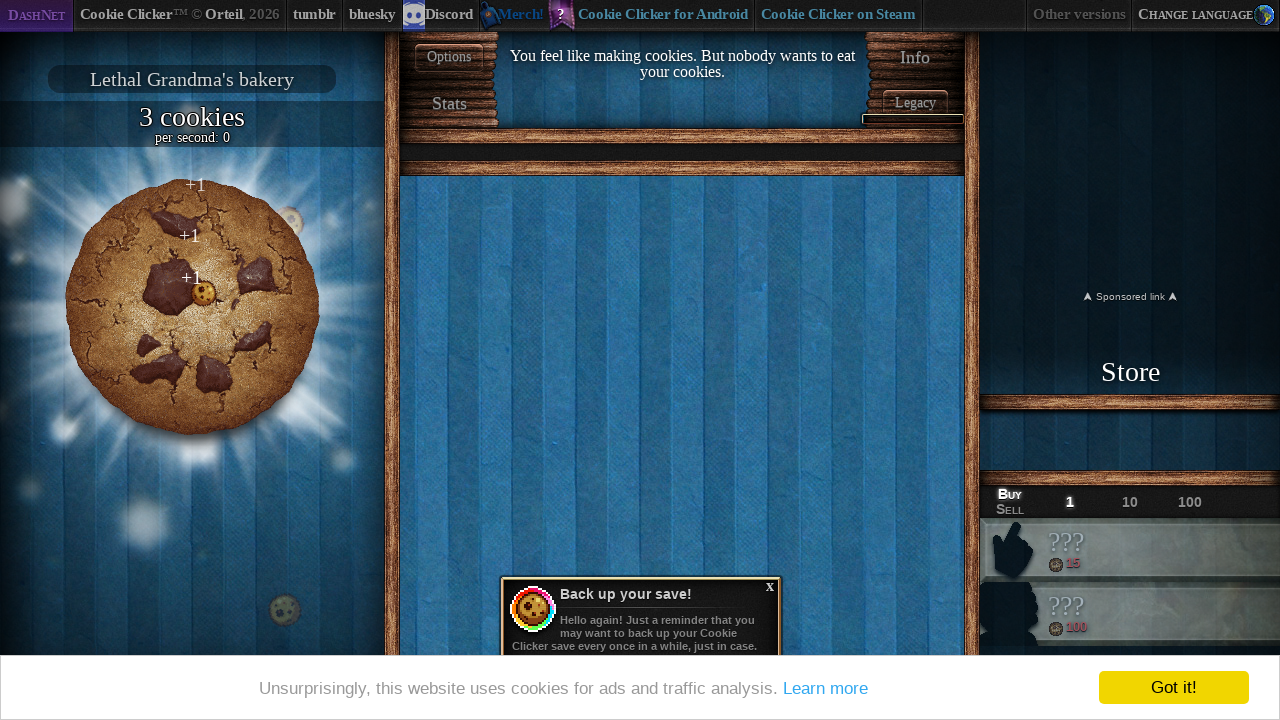

Clicked the big cookie at (192, 307) on #bigCookie
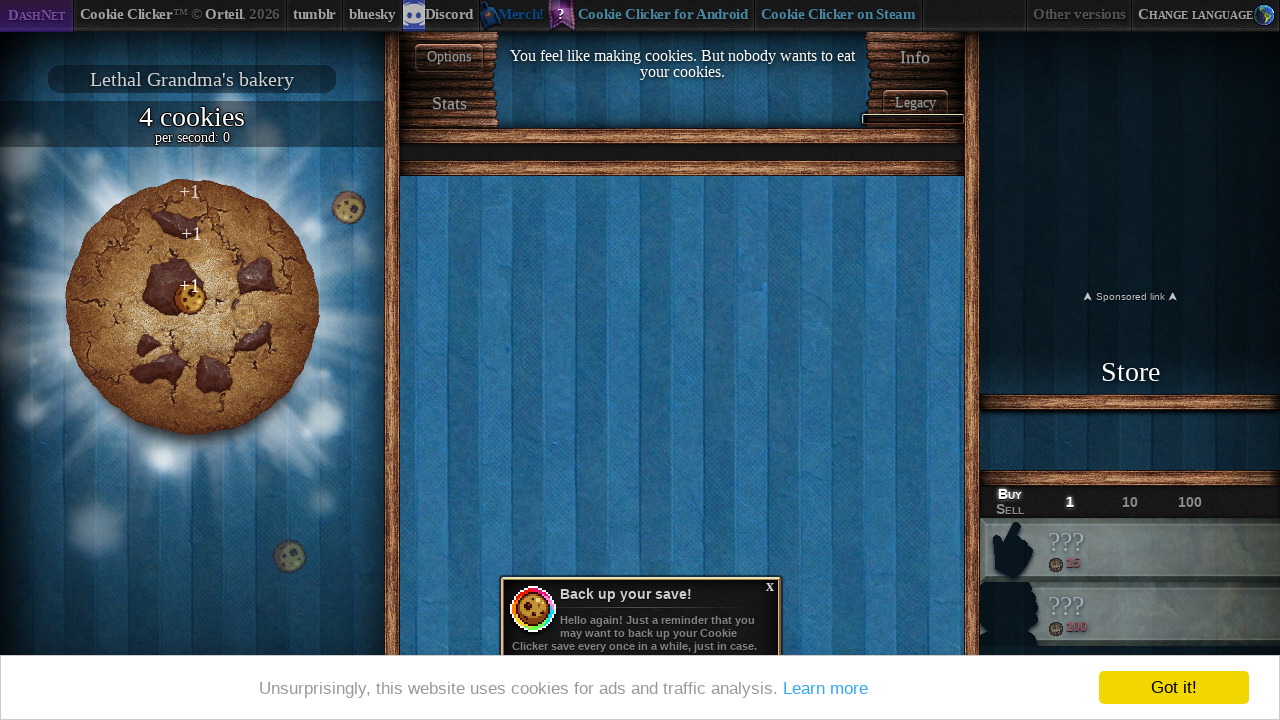

Clicked the big cookie at (192, 307) on #bigCookie
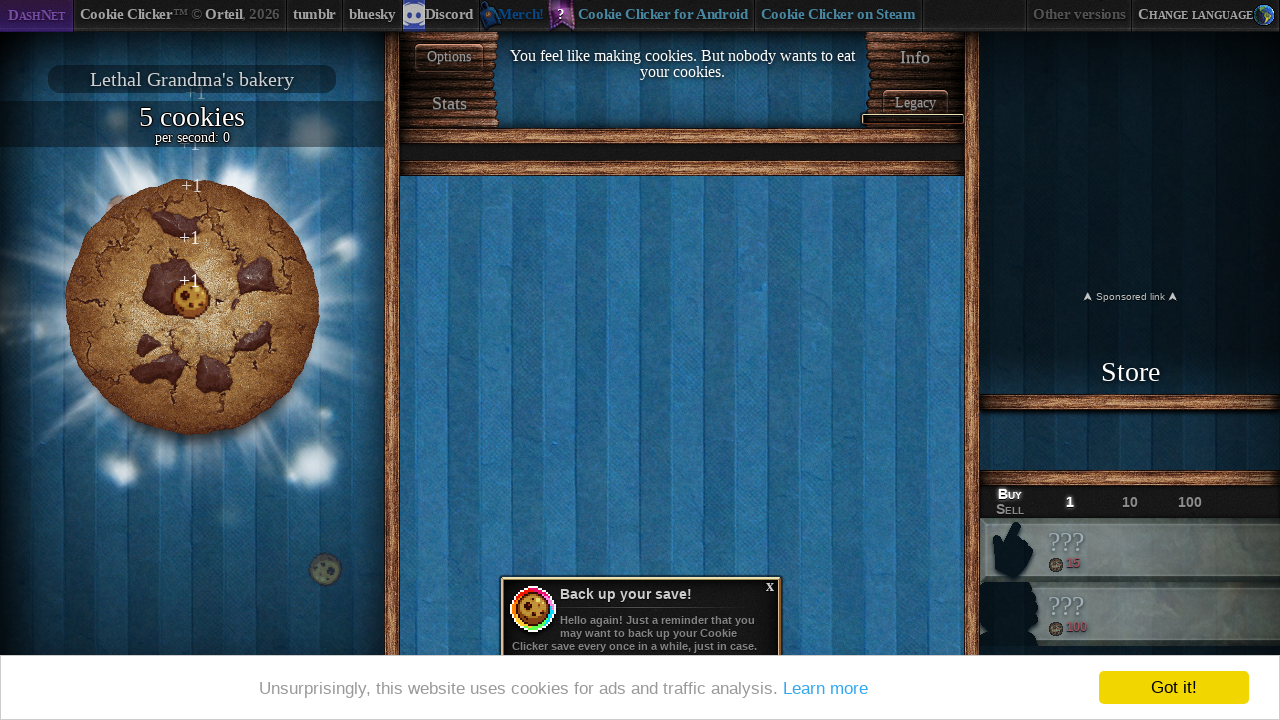

Clicked the big cookie at (192, 307) on #bigCookie
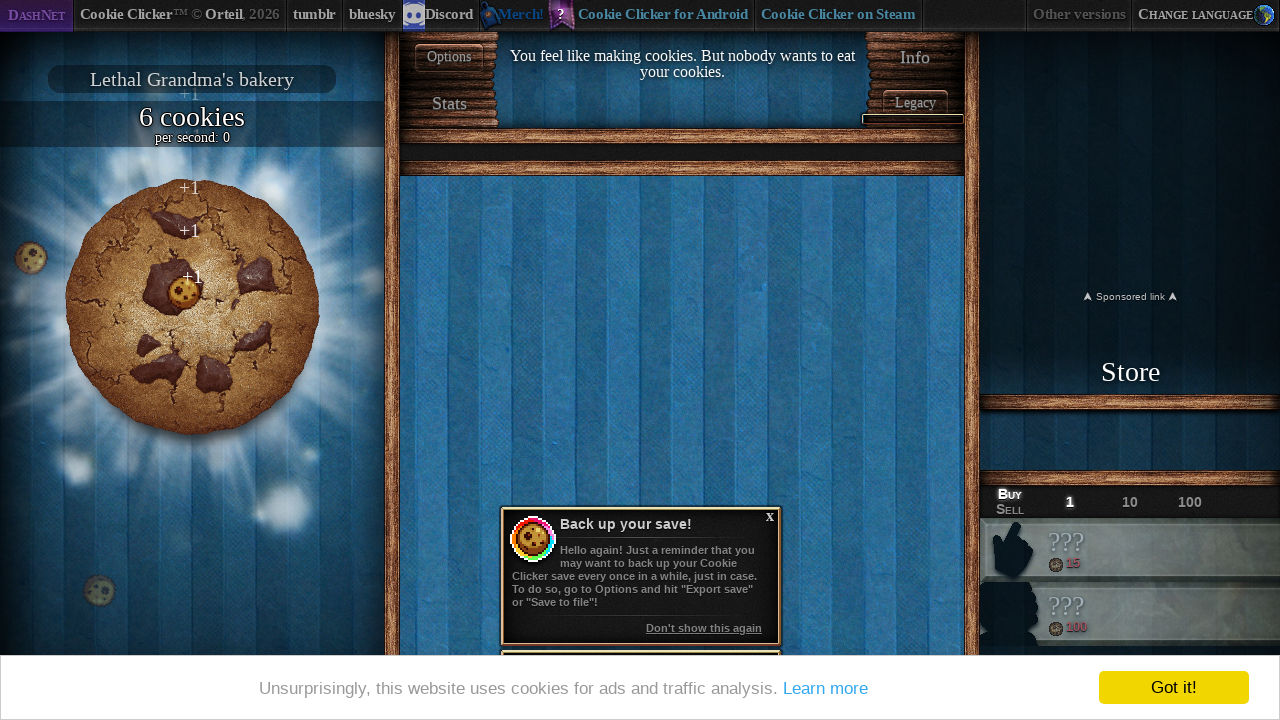

Clicked the big cookie at (192, 307) on #bigCookie
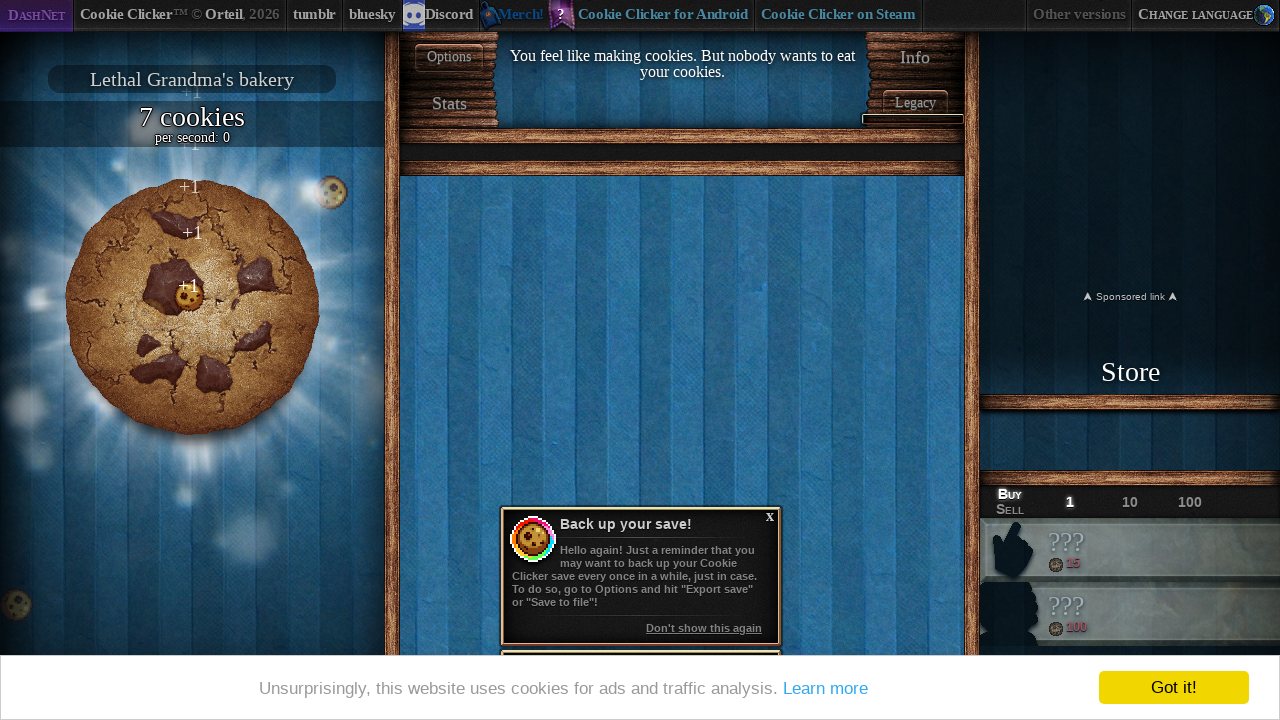

Clicked the big cookie at (192, 307) on #bigCookie
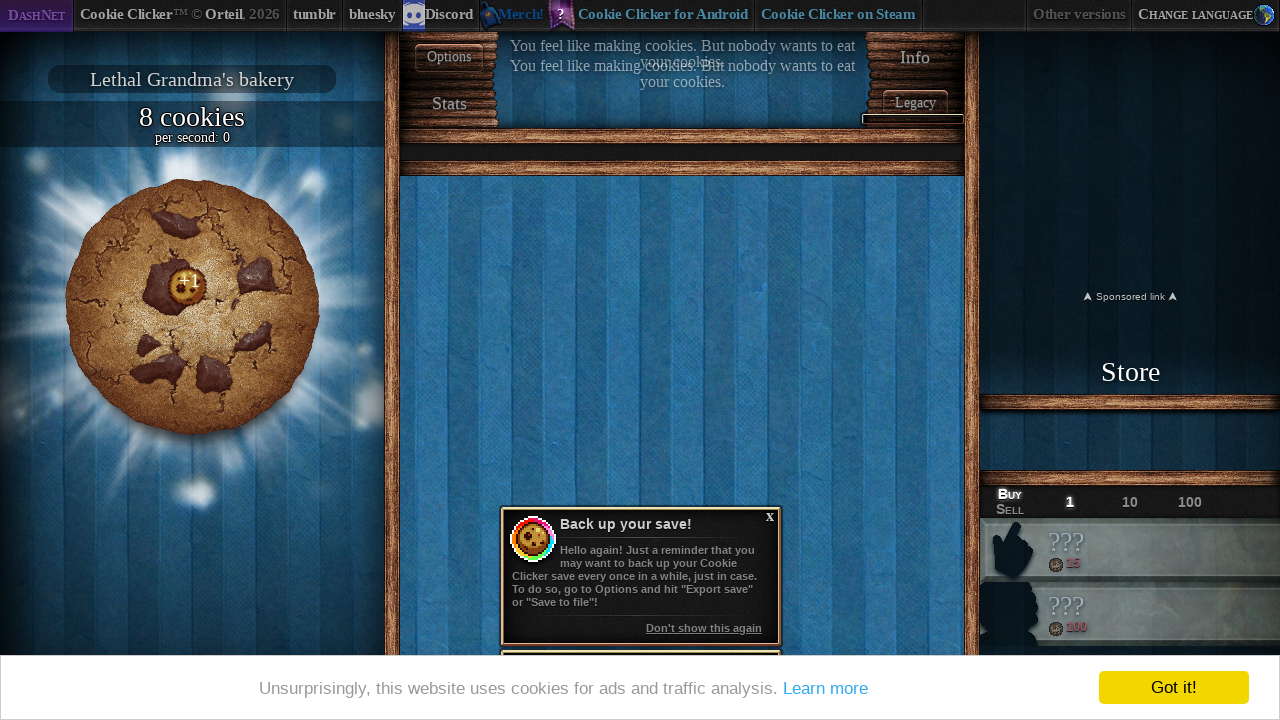

Clicked the big cookie at (192, 307) on #bigCookie
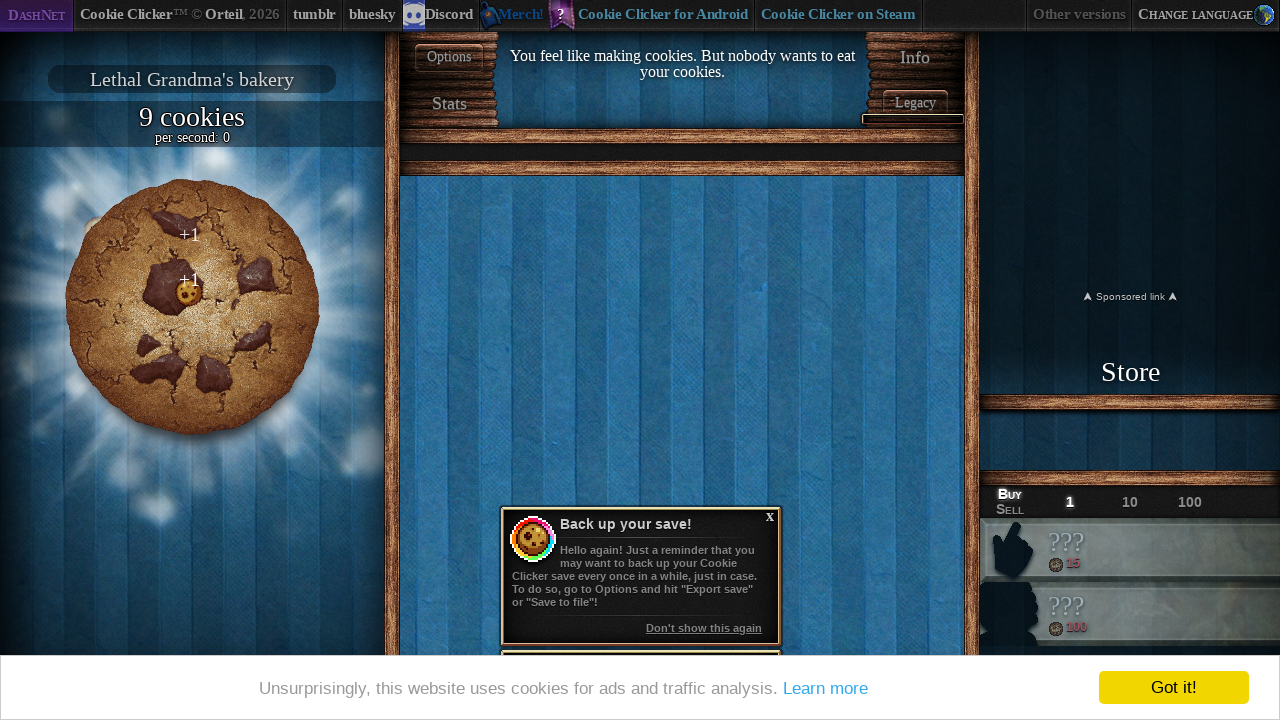

Clicked the big cookie at (192, 307) on #bigCookie
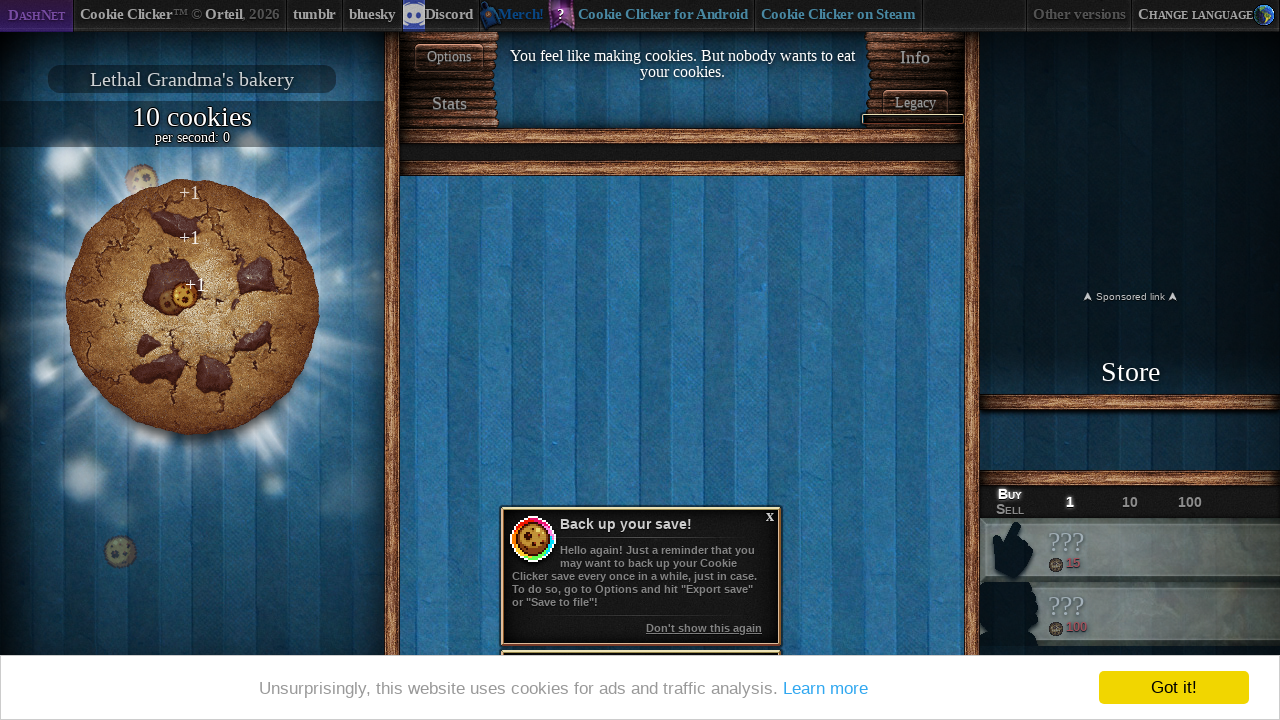

Clicked the big cookie at (192, 307) on #bigCookie
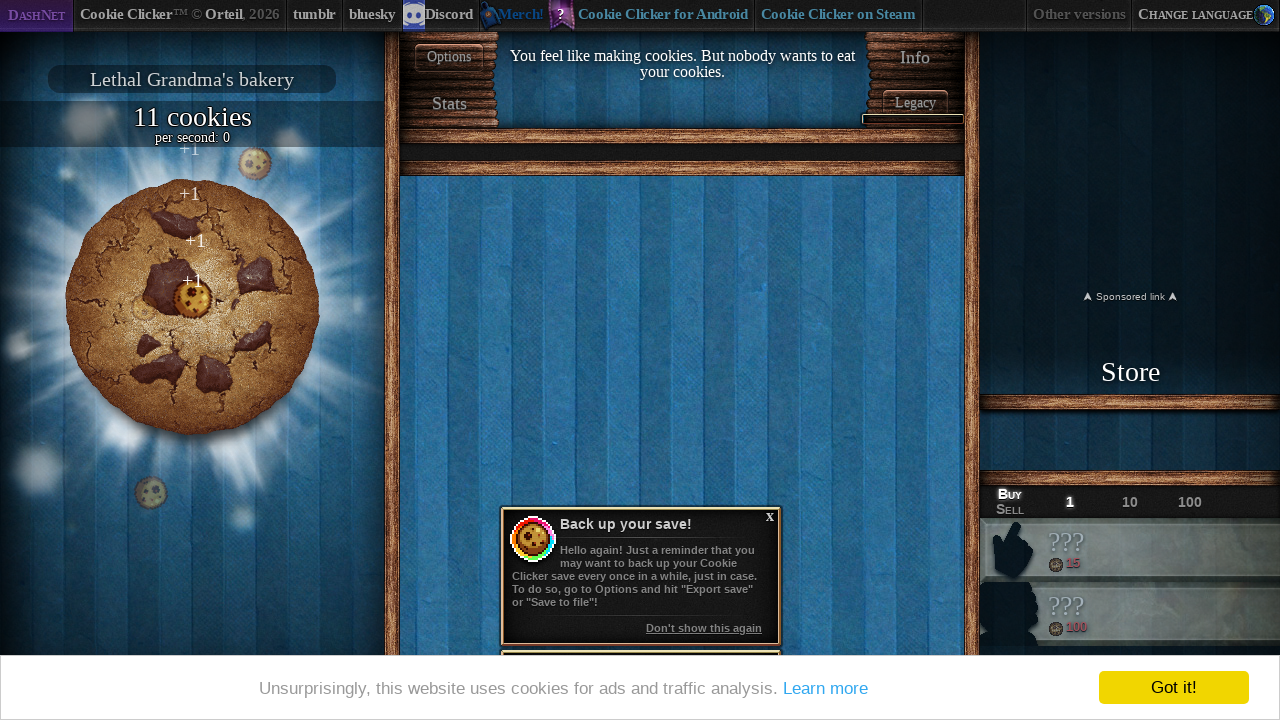

Clicked the big cookie at (192, 307) on #bigCookie
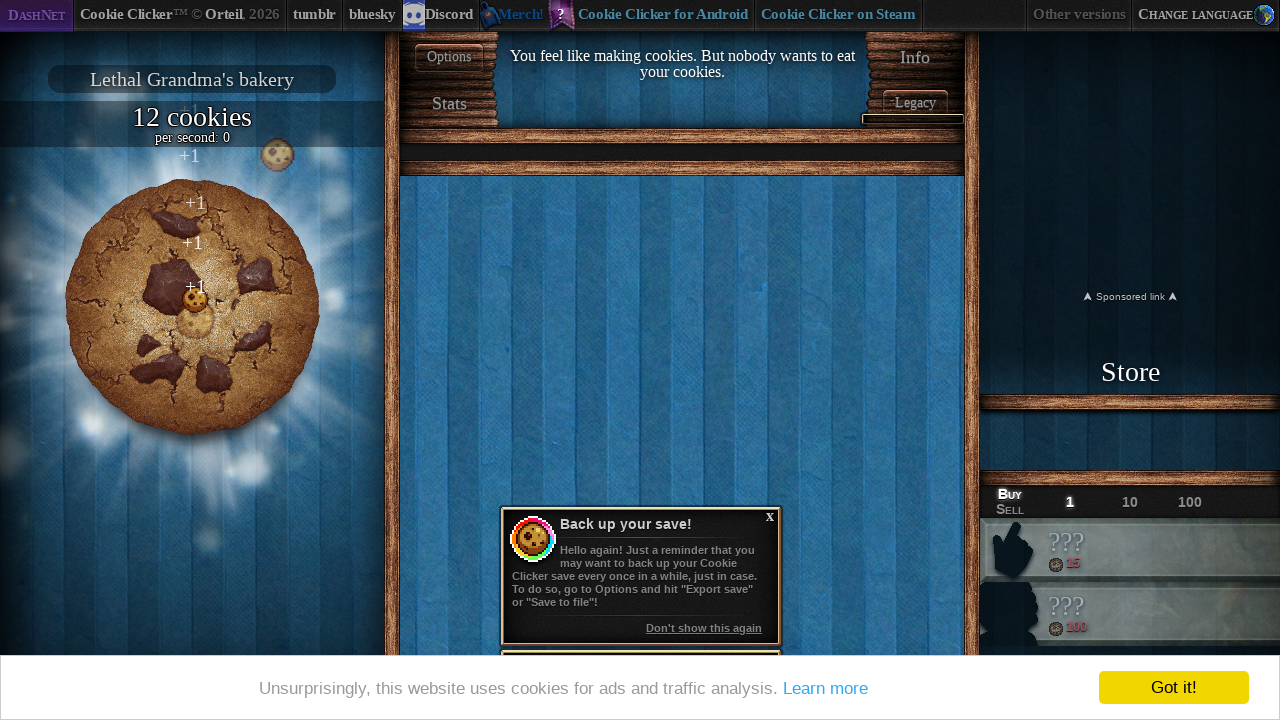

Clicked the big cookie at (192, 307) on #bigCookie
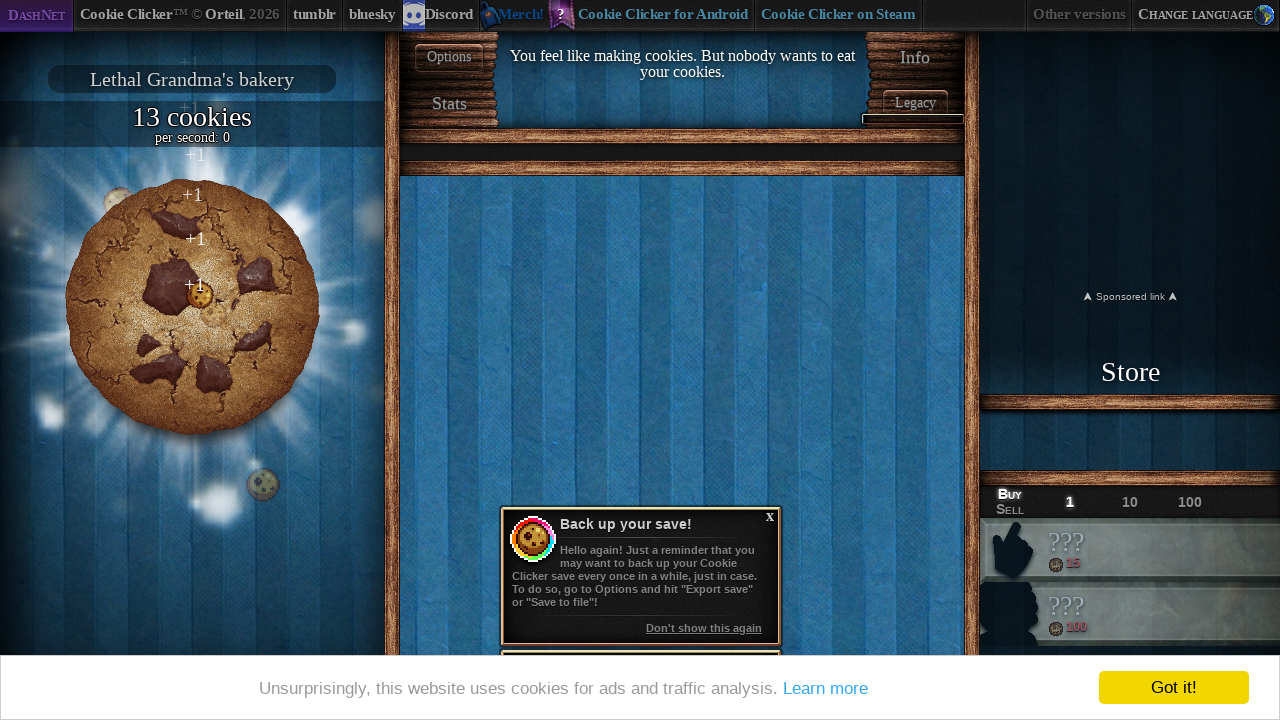

Clicked the big cookie at (192, 307) on #bigCookie
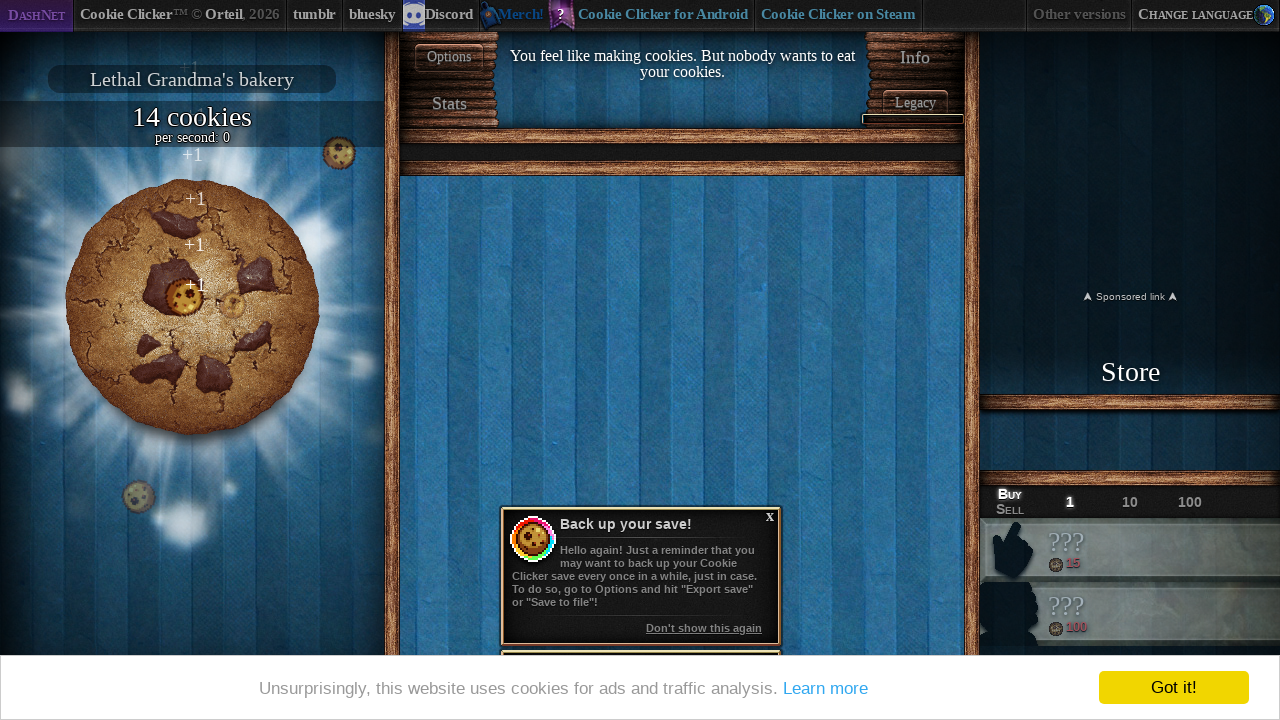

Clicked the big cookie at (192, 307) on #bigCookie
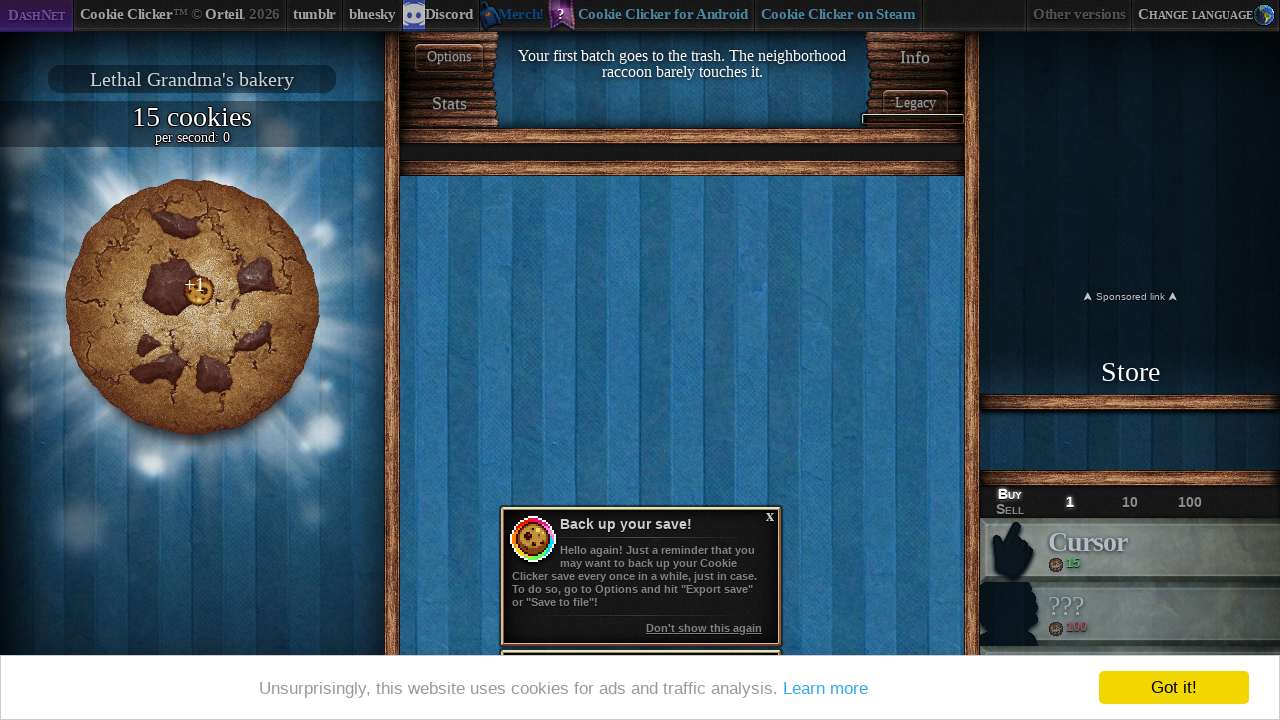

Clicked the big cookie at (192, 307) on #bigCookie
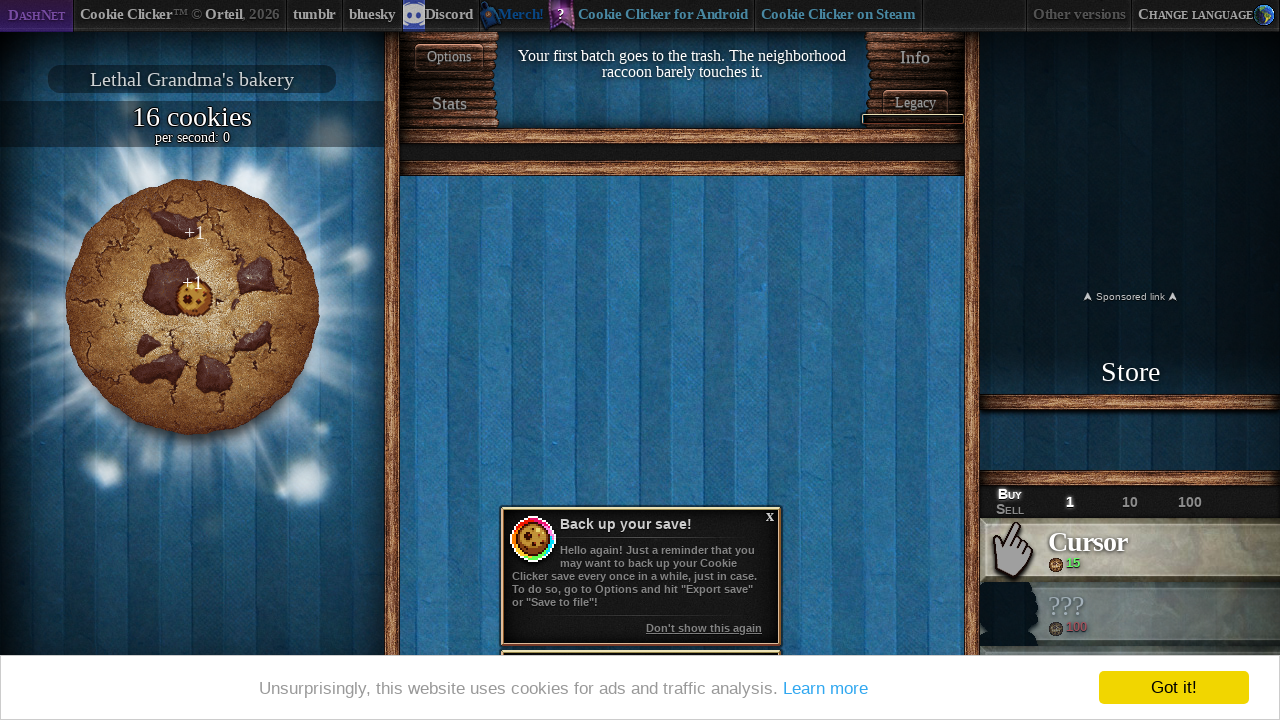

Clicked the big cookie at (192, 307) on #bigCookie
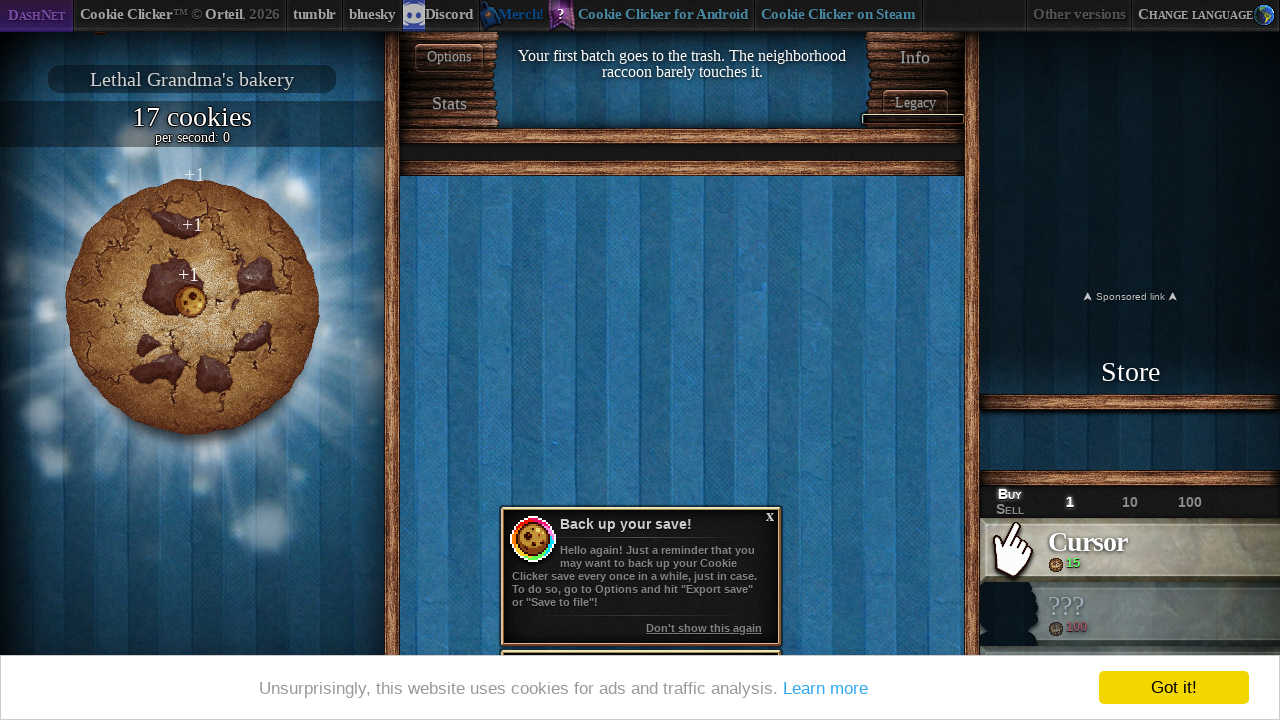

Clicked the big cookie at (192, 307) on #bigCookie
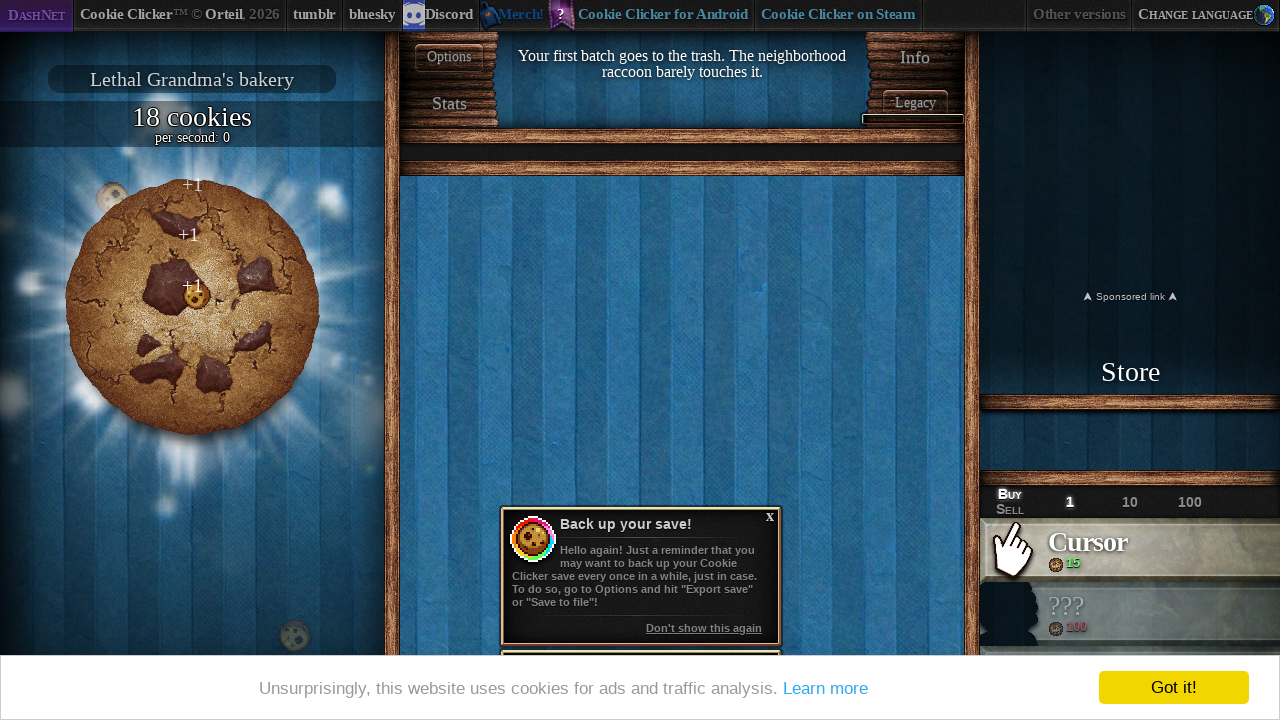

Clicked the big cookie at (192, 307) on #bigCookie
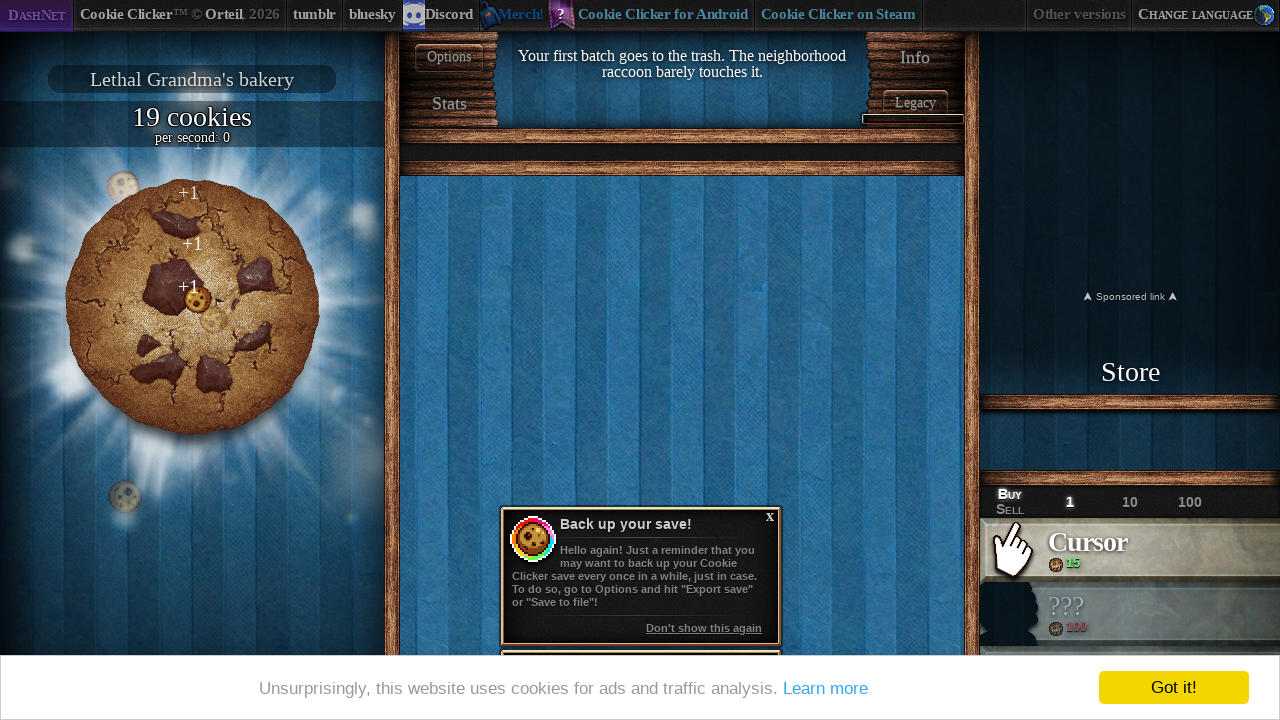

Verified cookies counter element is visible at game end
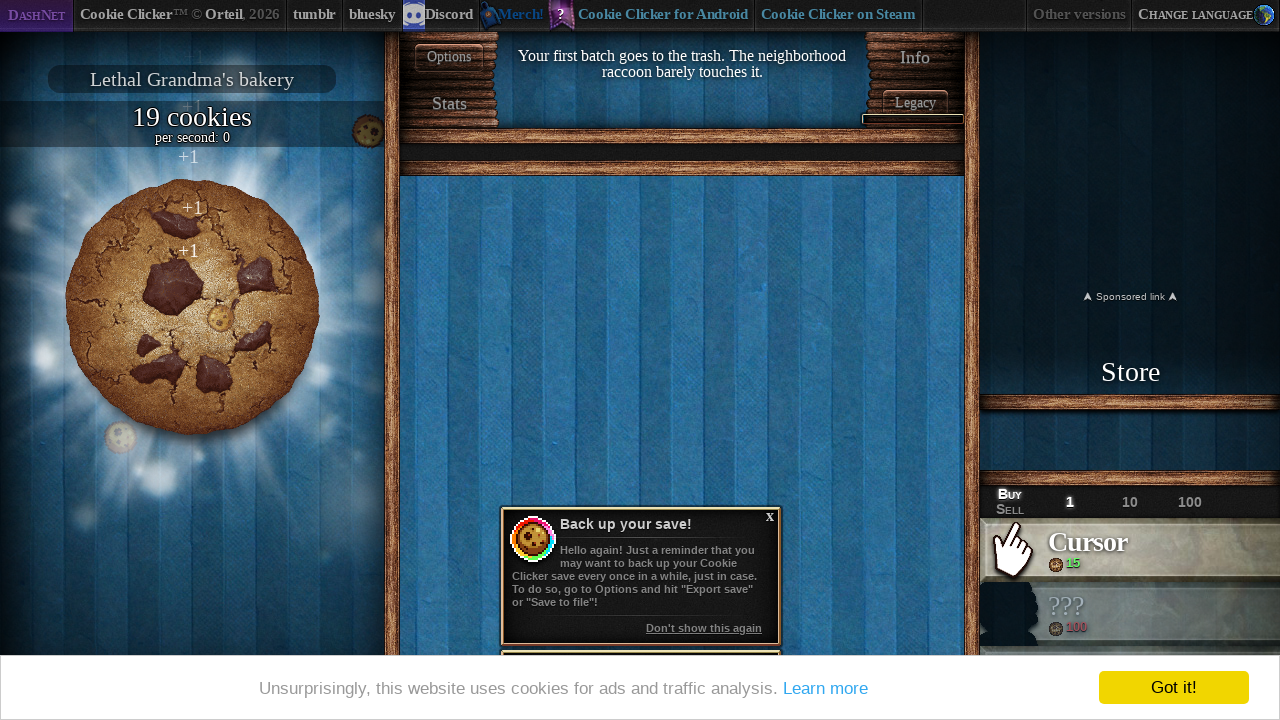

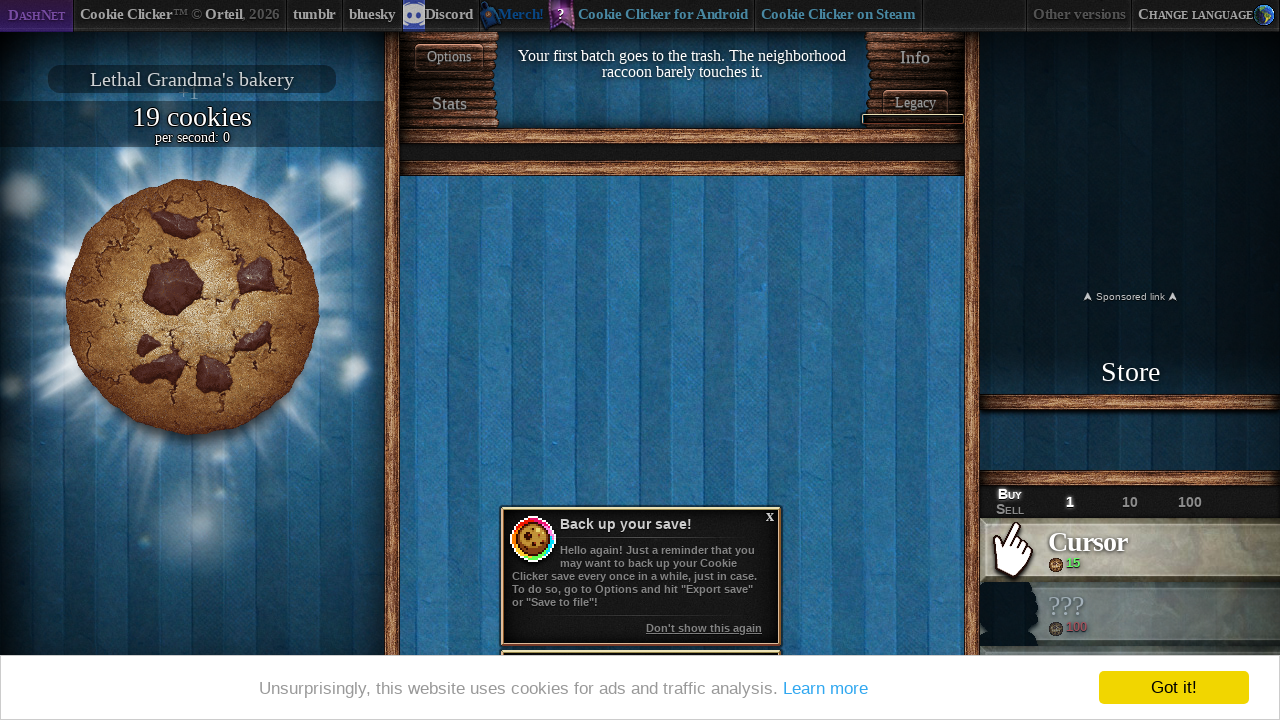